Tests popup window handling by opening a popup window and then closing it while maintaining focus on the parent window

Starting URL: https://omayo.blogspot.com/

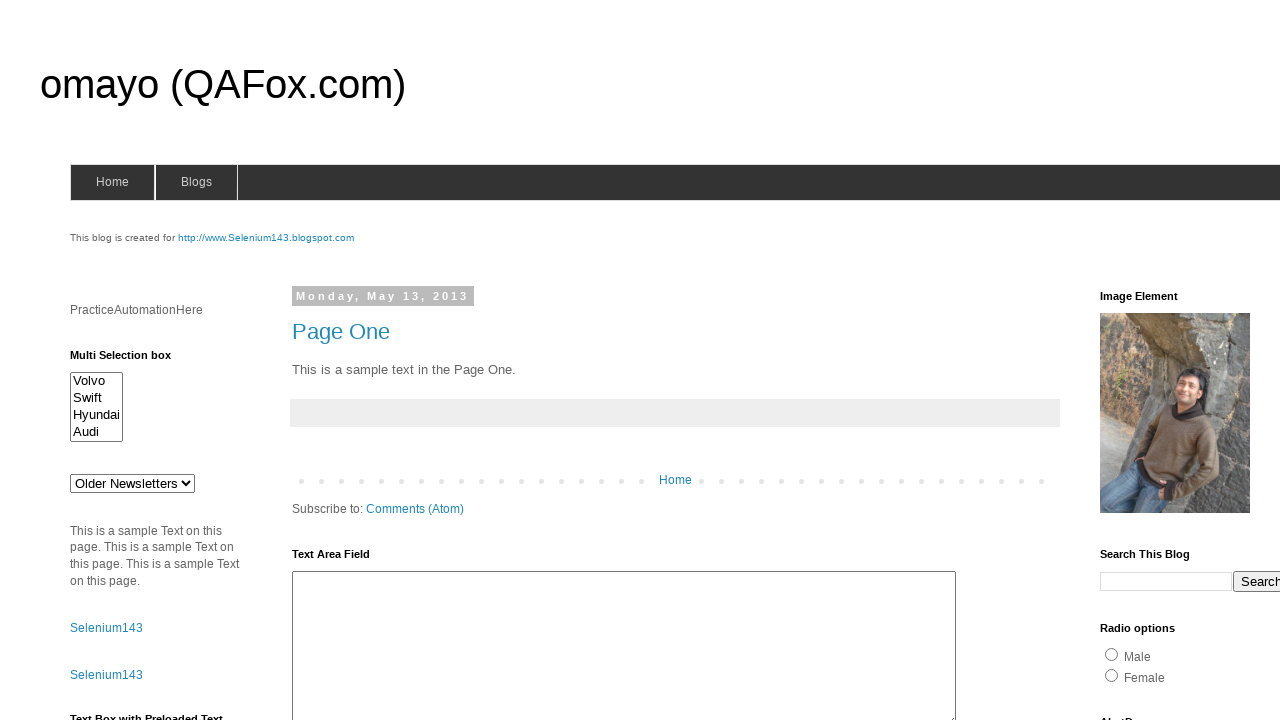

Clicked link to open popup window at (132, 360) on a:has-text('Open a popup window')
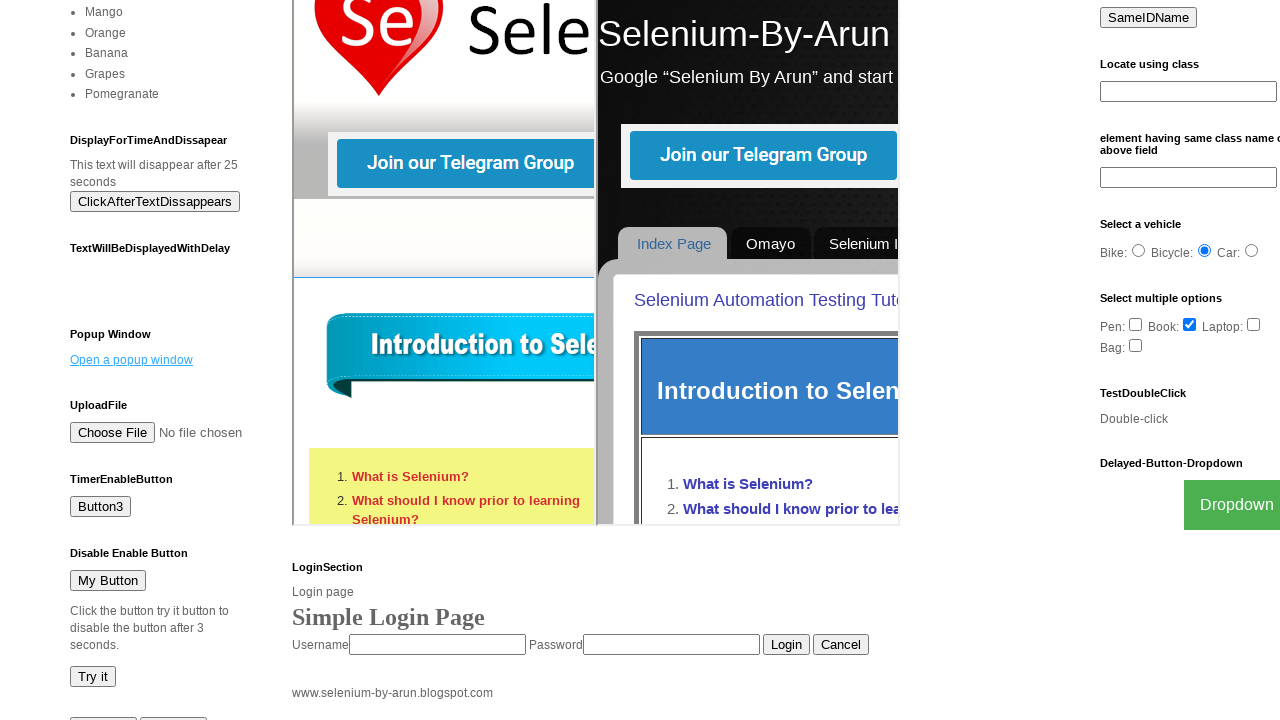

Waited for popup window to open
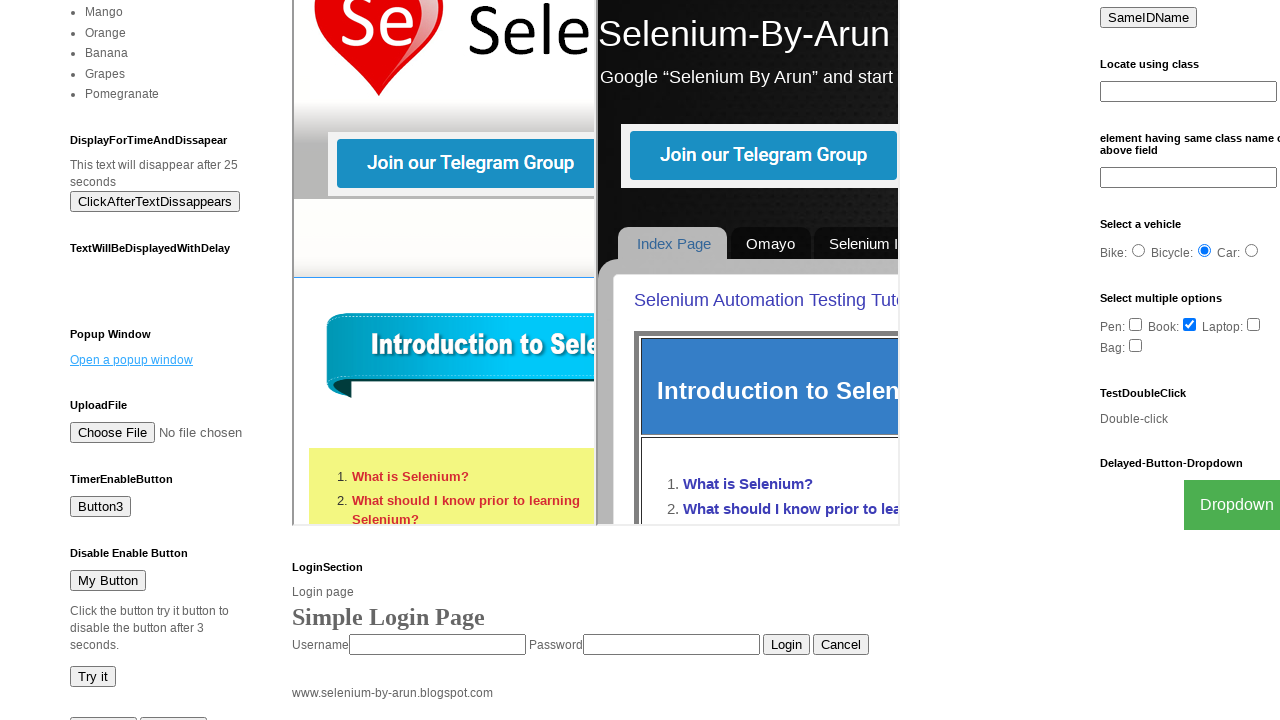

Retrieved all open pages from context
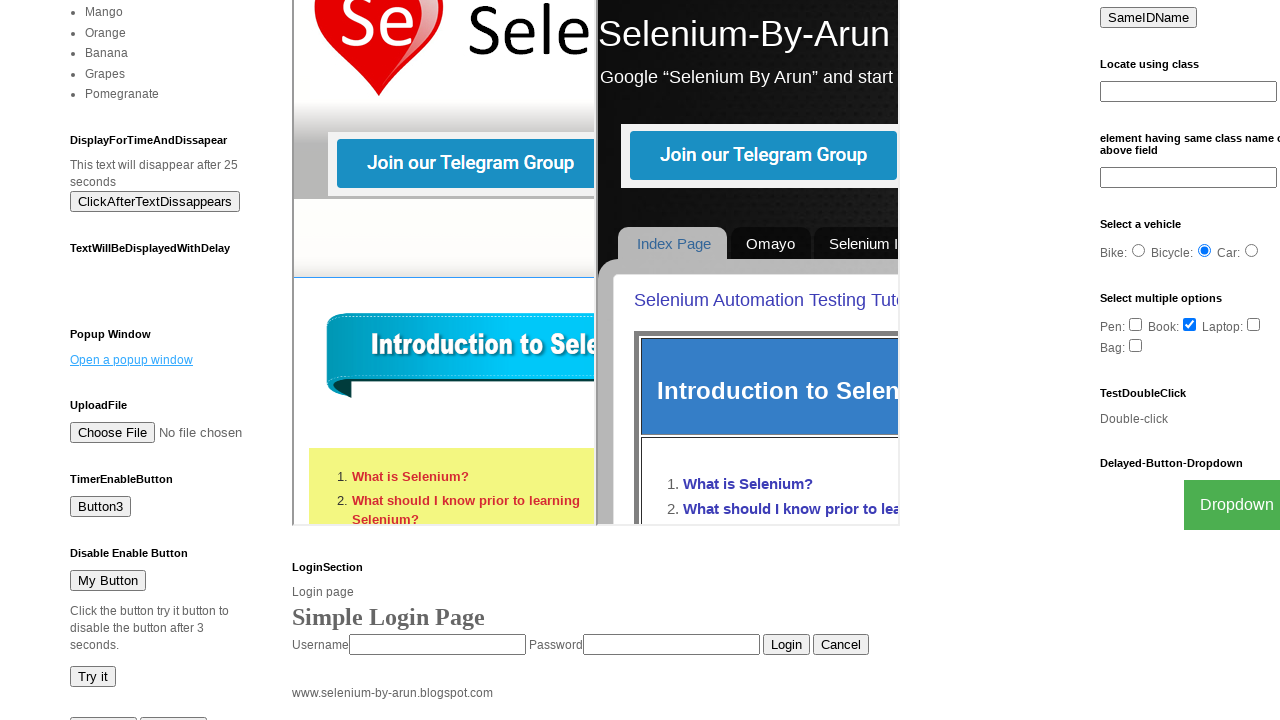

Closed popup window while maintaining parent window focus
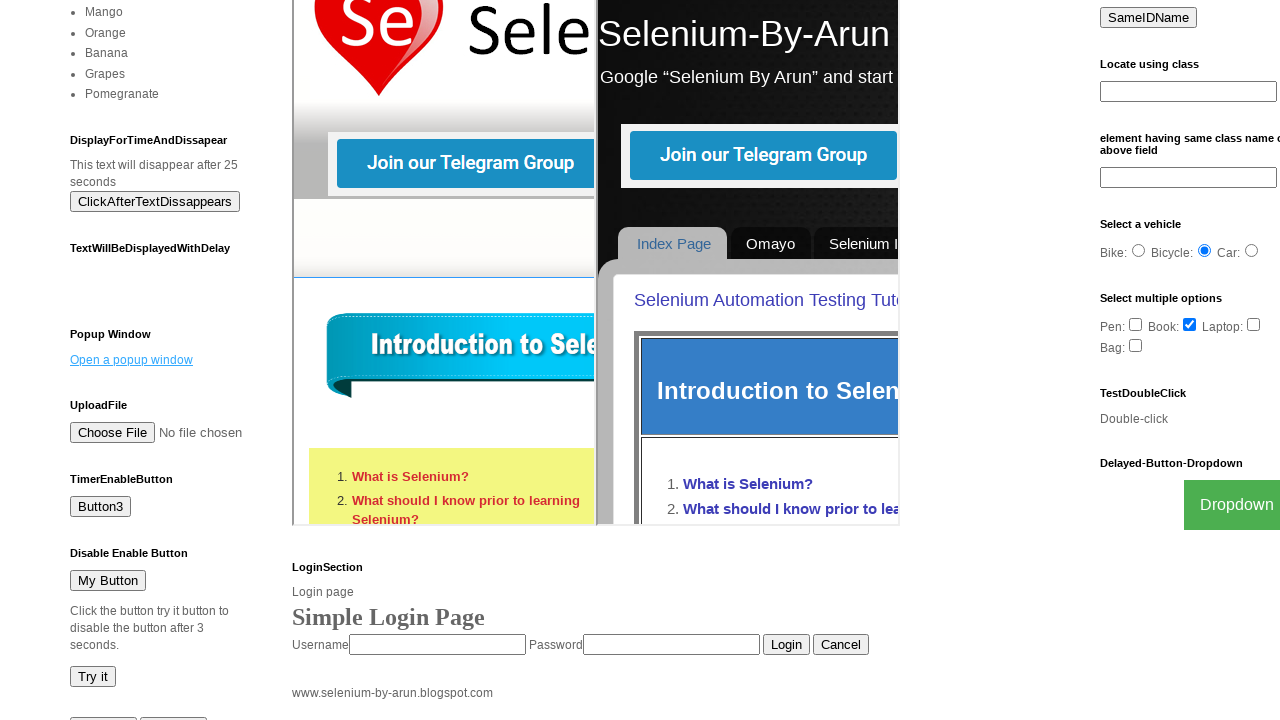

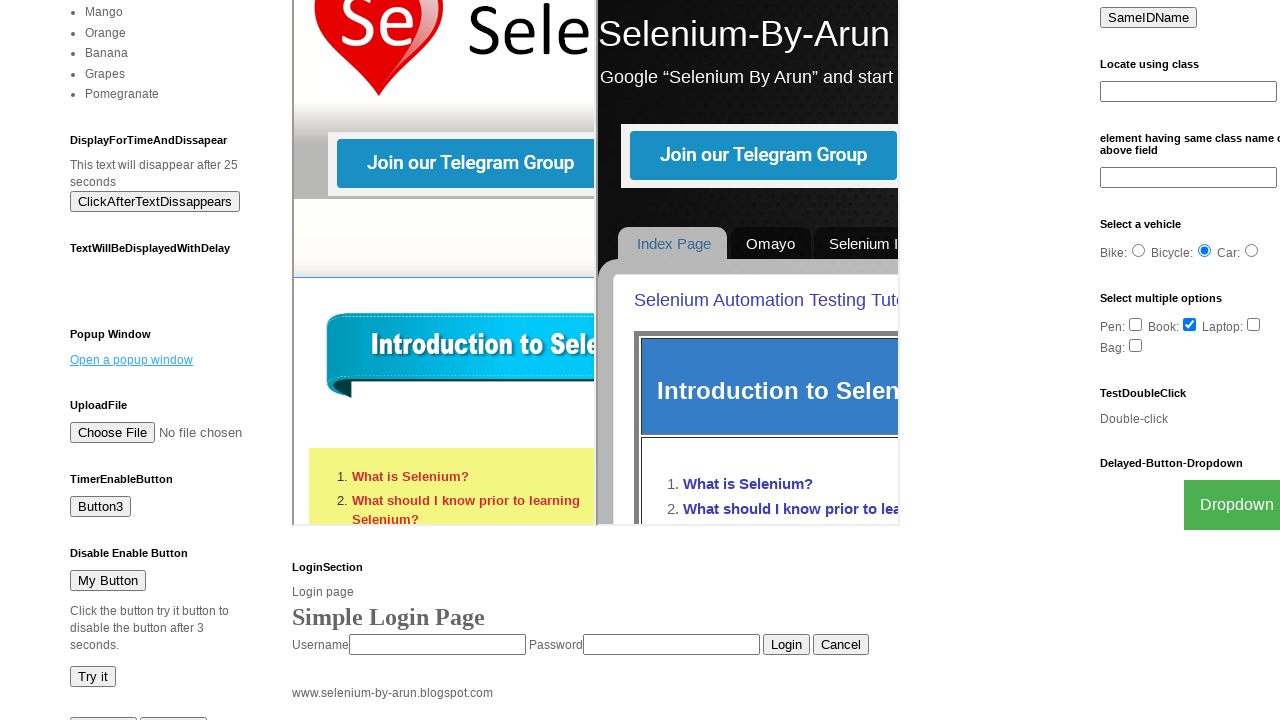